Simple test that navigates to the Bilibili website homepage and verifies it loads successfully.

Starting URL: https://www.bilibili.com

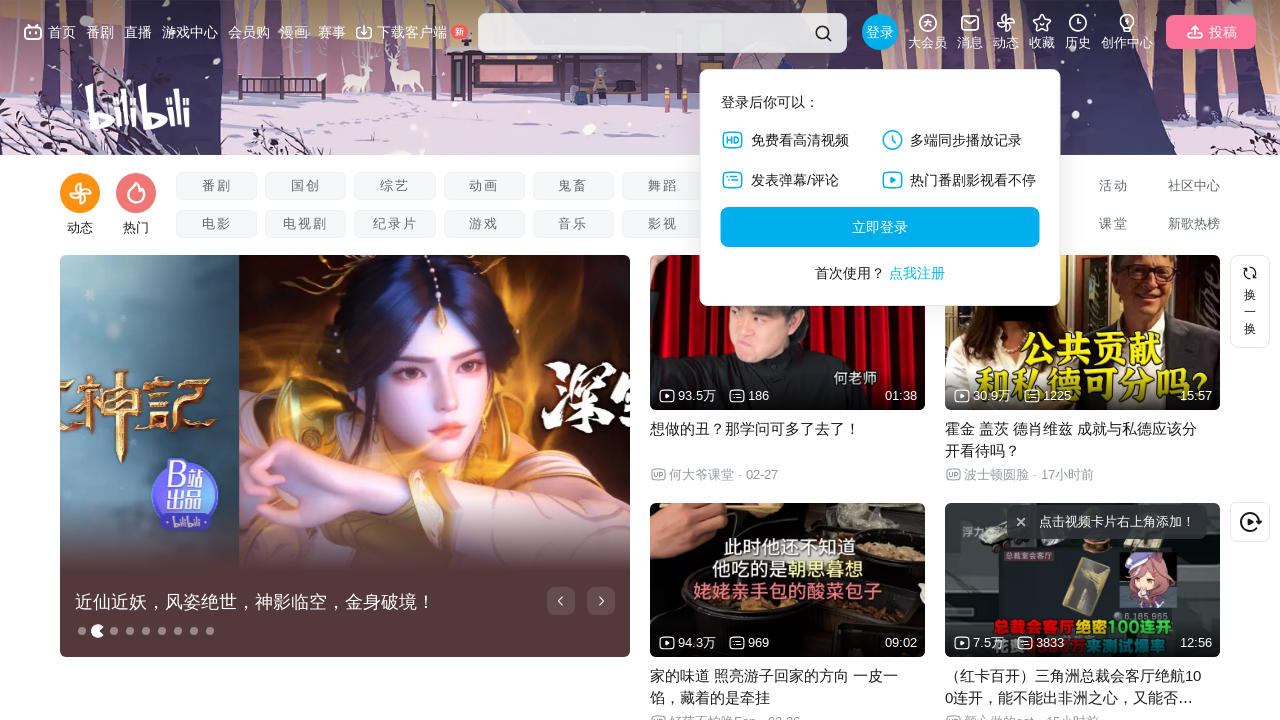

Waited for DOM content to load on Bilibili homepage
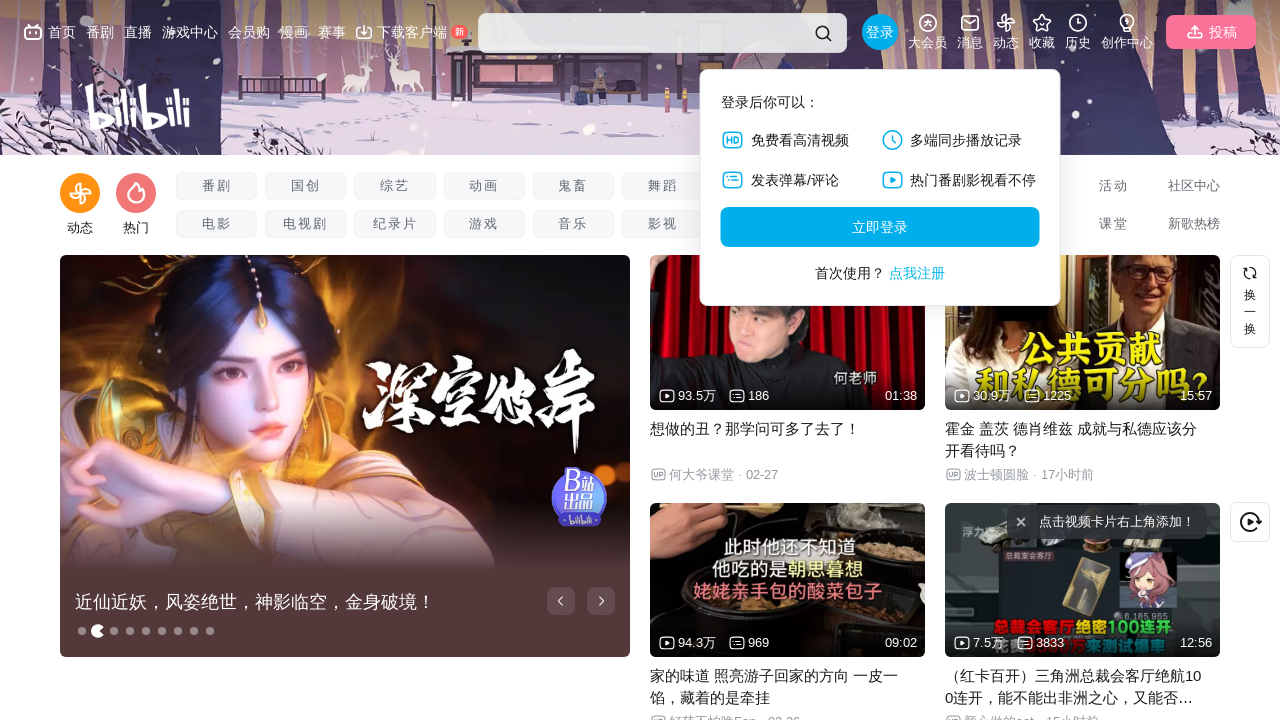

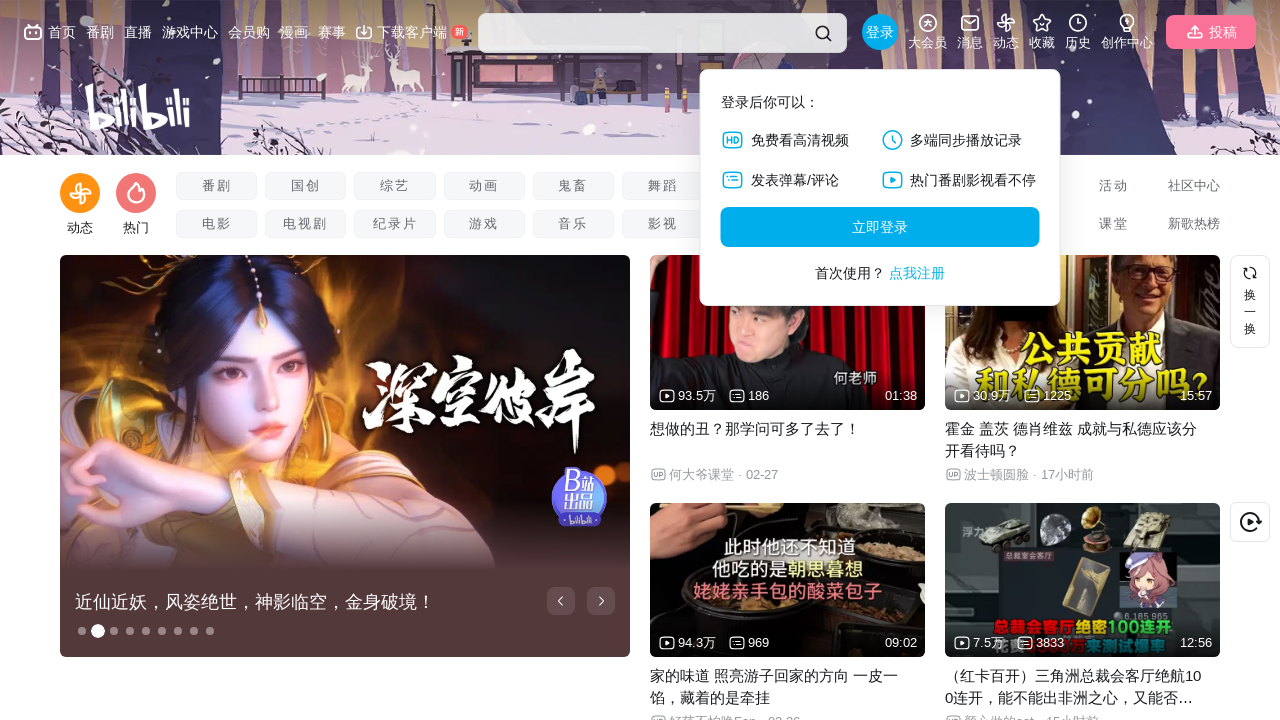